Tests using multiple XPath selectors combined with union operator and clicking the matching element

Starting URL: https://the-internet.herokuapp.com/

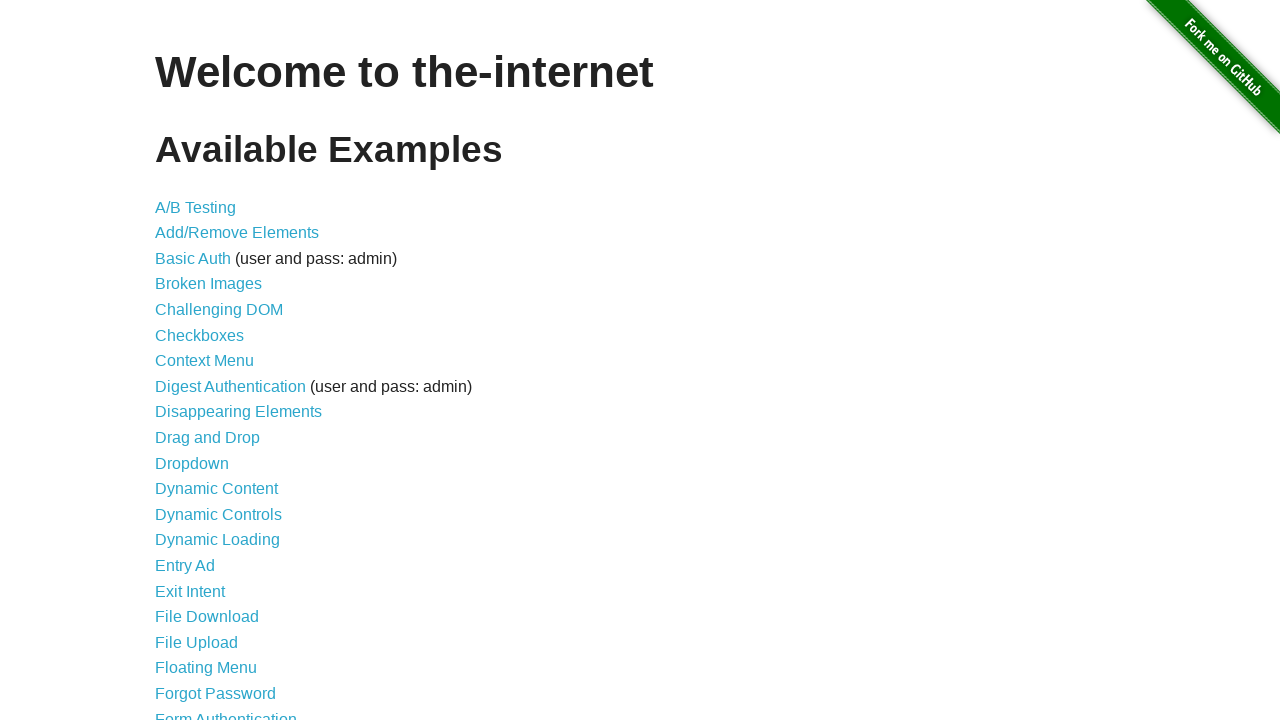

Clicked element matching multiple XPath selectors (union operator) at (196, 207) on xpath=//*[@class='some_locator_1']|//*[@class='some_locator_2']|//a[@href='/abte
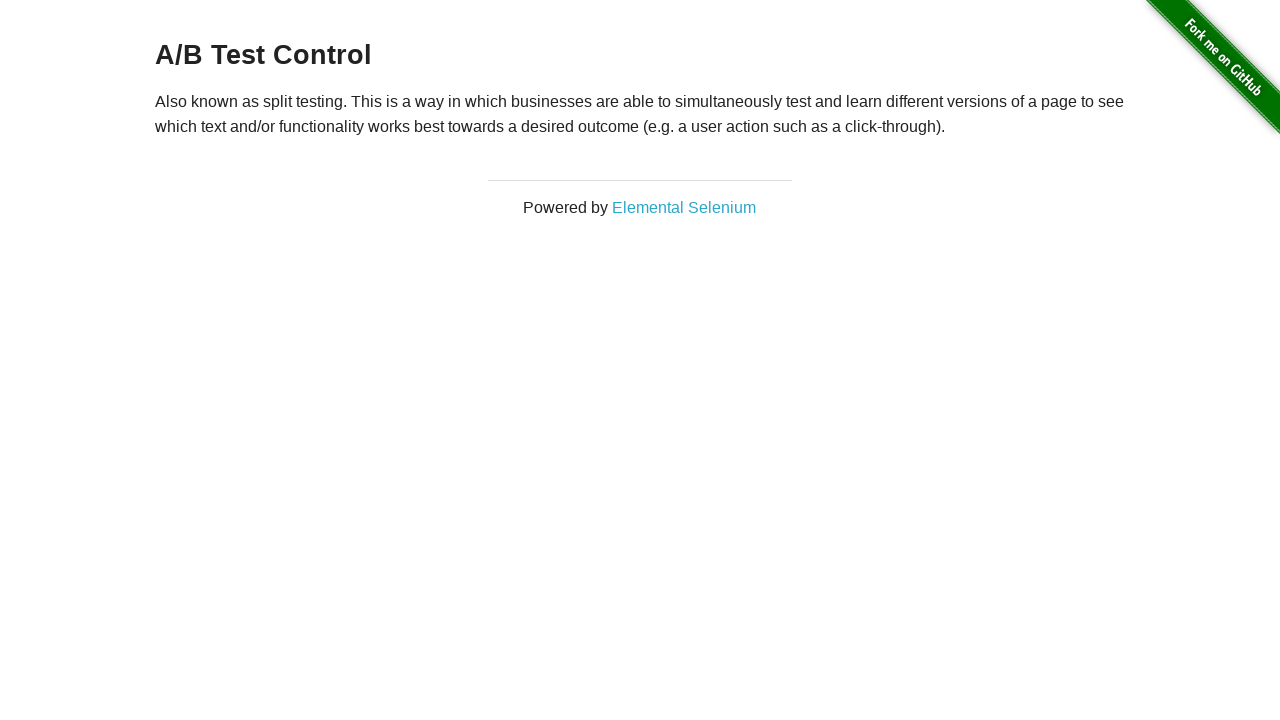

Verified navigation to A/B test page
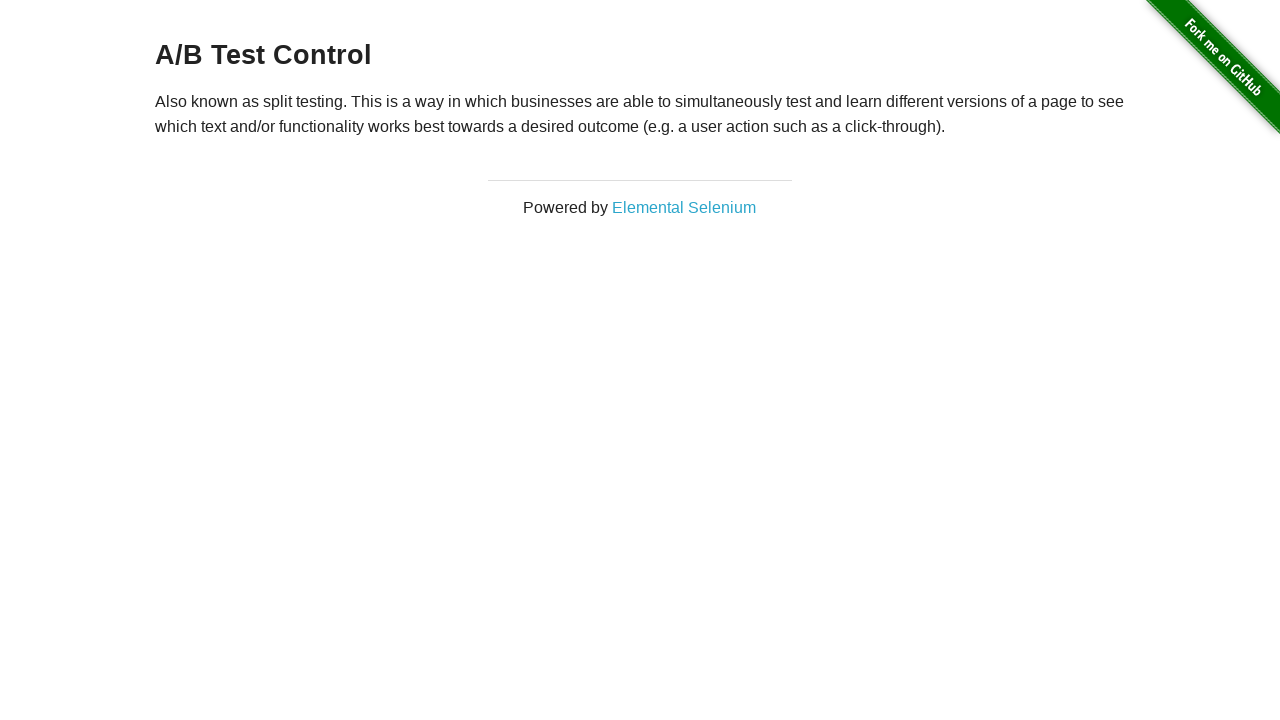

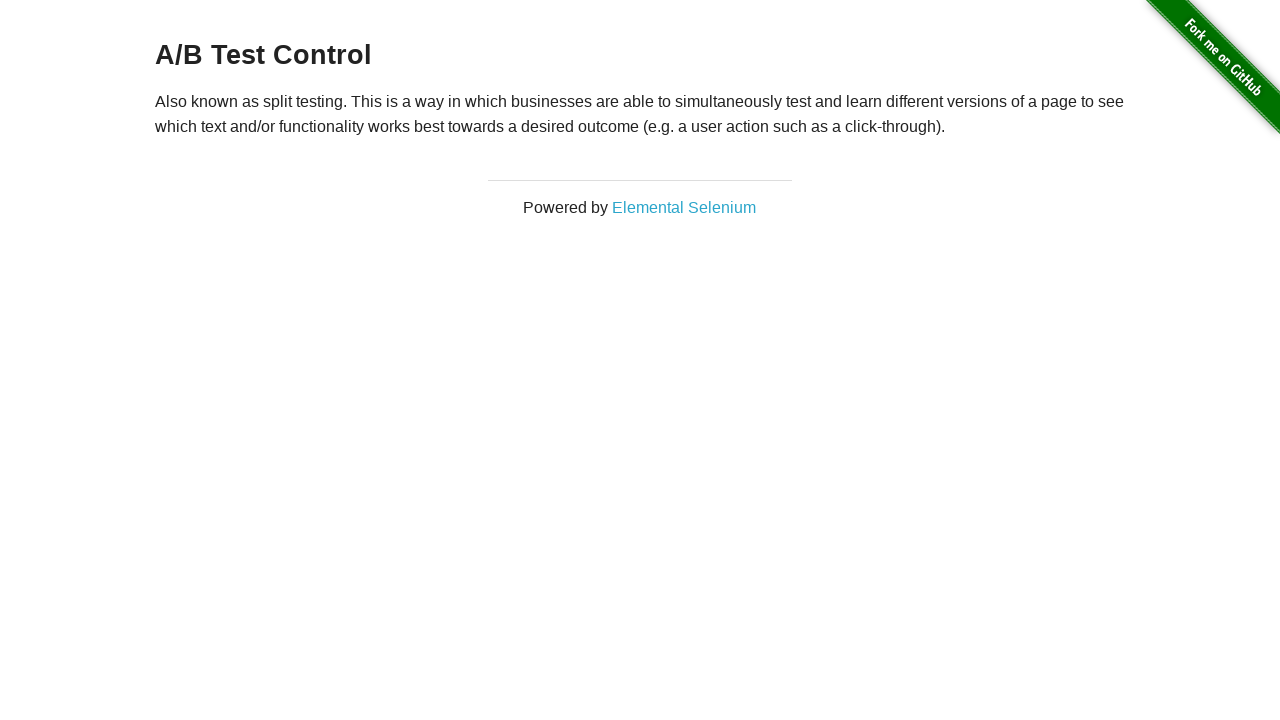